Tests checkbox functionality by navigating to checkboxes page and clicking the first checkbox

Starting URL: https://the-internet.herokuapp.com/

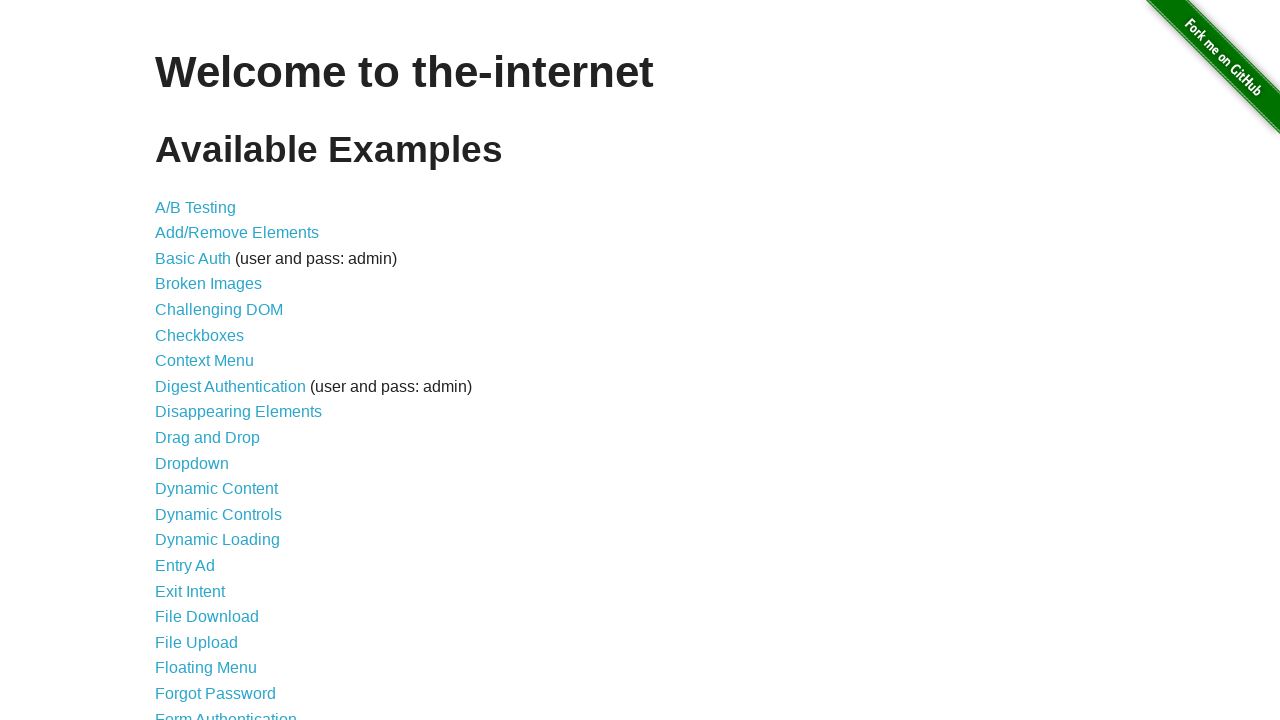

Navigated to the-internet.herokuapp.com homepage
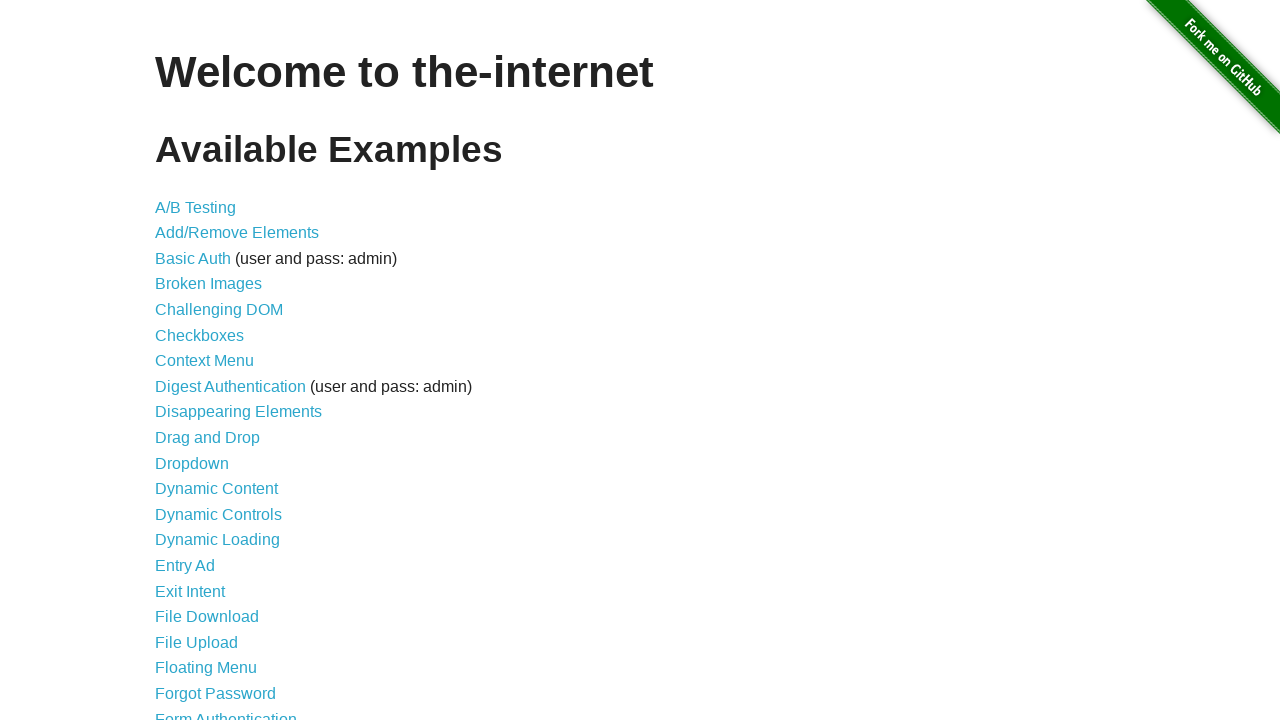

Clicked on Checkboxes link to navigate to checkboxes page at (200, 335) on text=Checkboxes
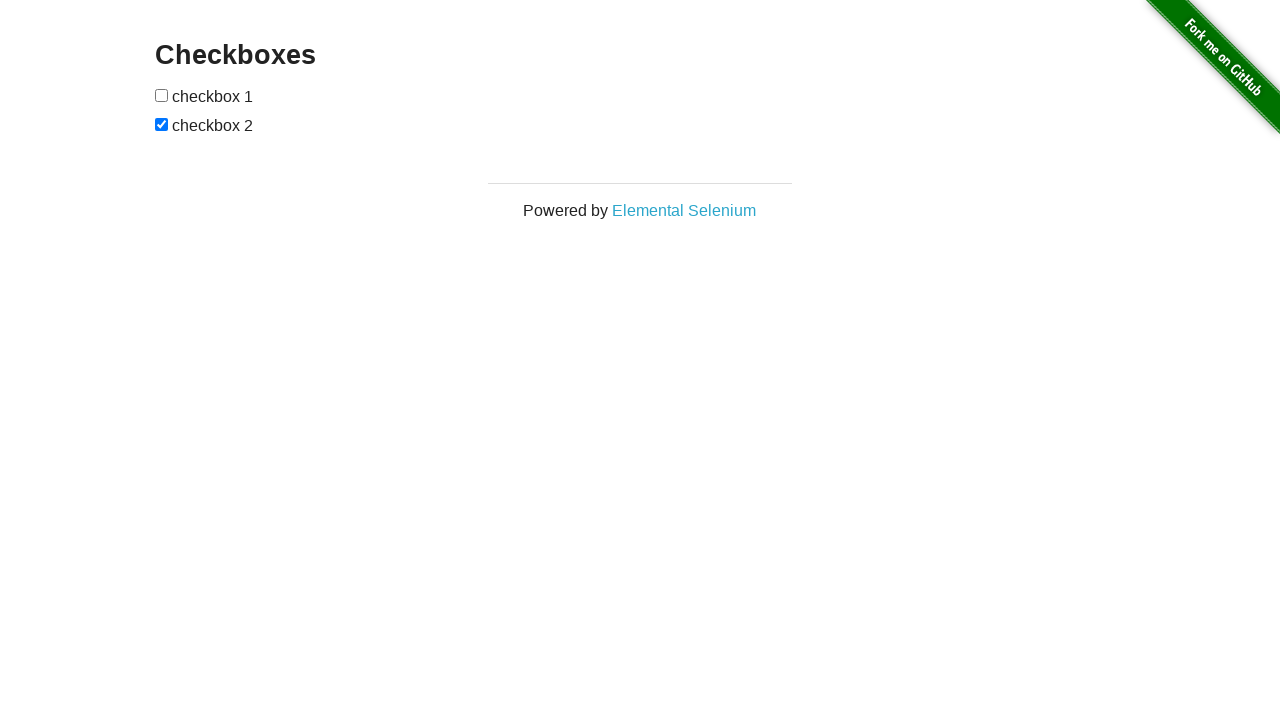

Clicked the first checkbox to toggle it at (162, 95) on xpath=//form[@id='checkboxes']/input[1]
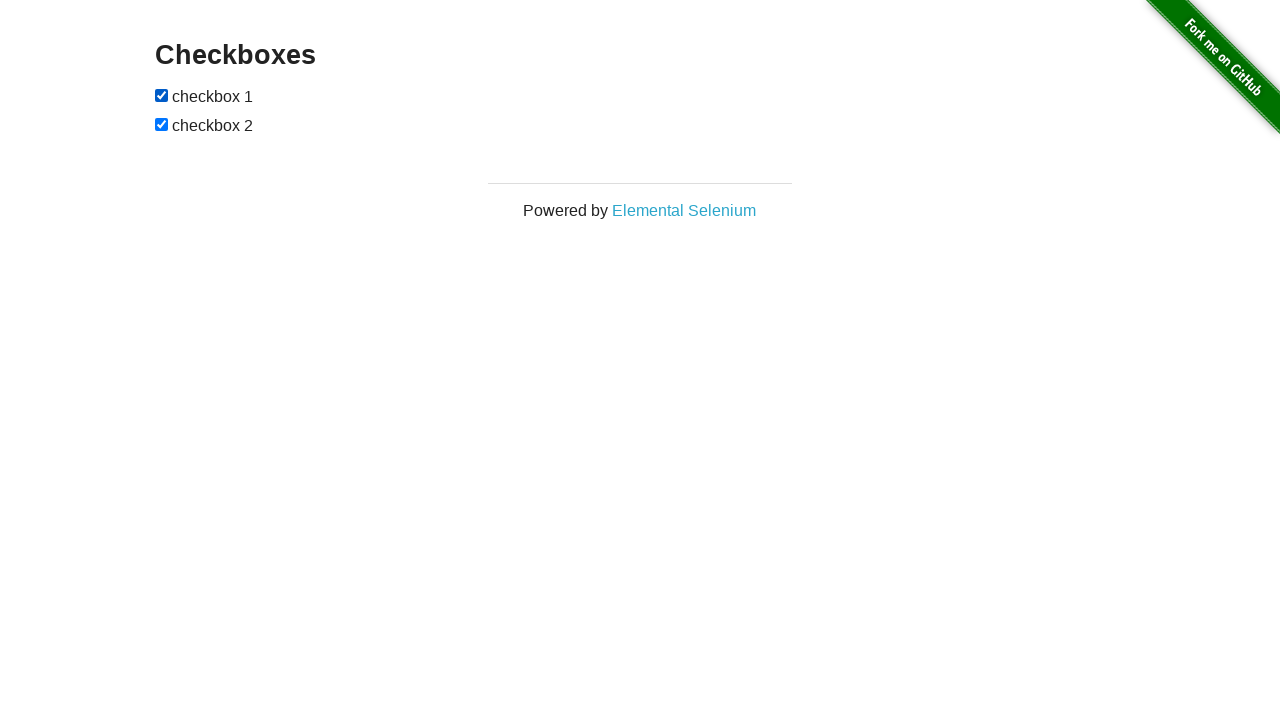

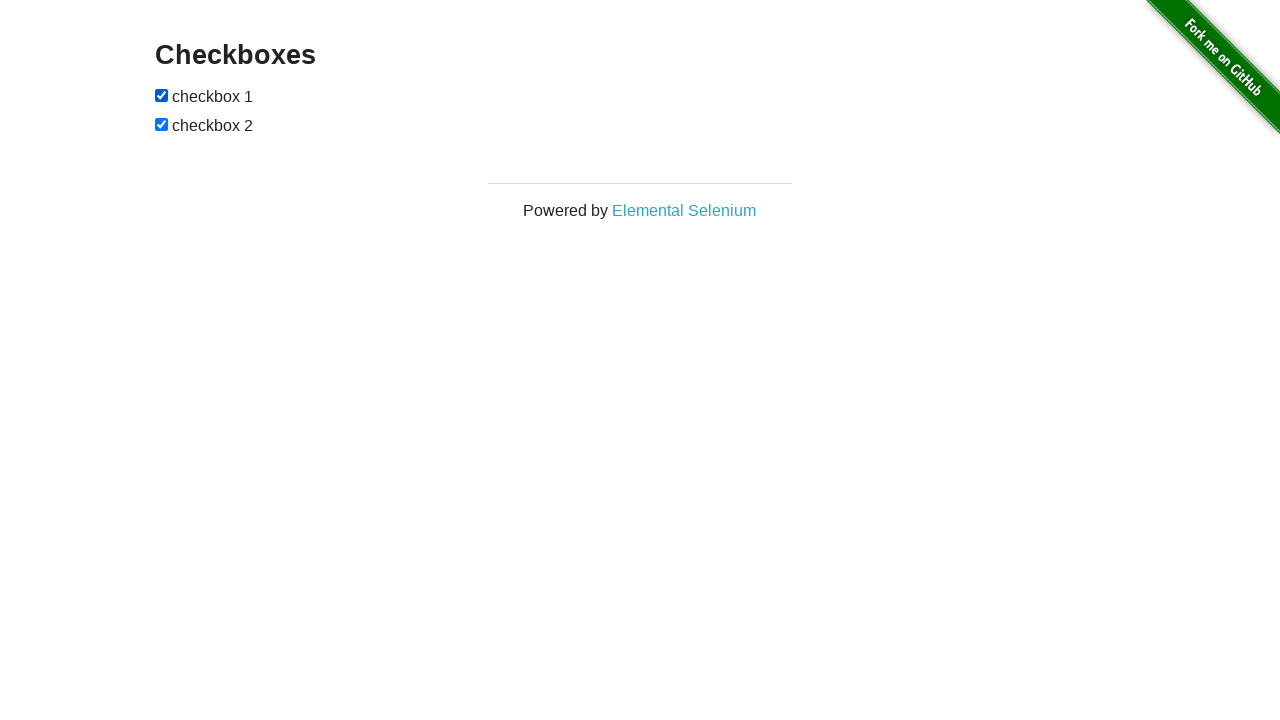